Tests keyboard key presses by sending the Space key and Left Arrow key to an input element and verifying the displayed result text updates accordingly.

Starting URL: http://the-internet.herokuapp.com/key_presses

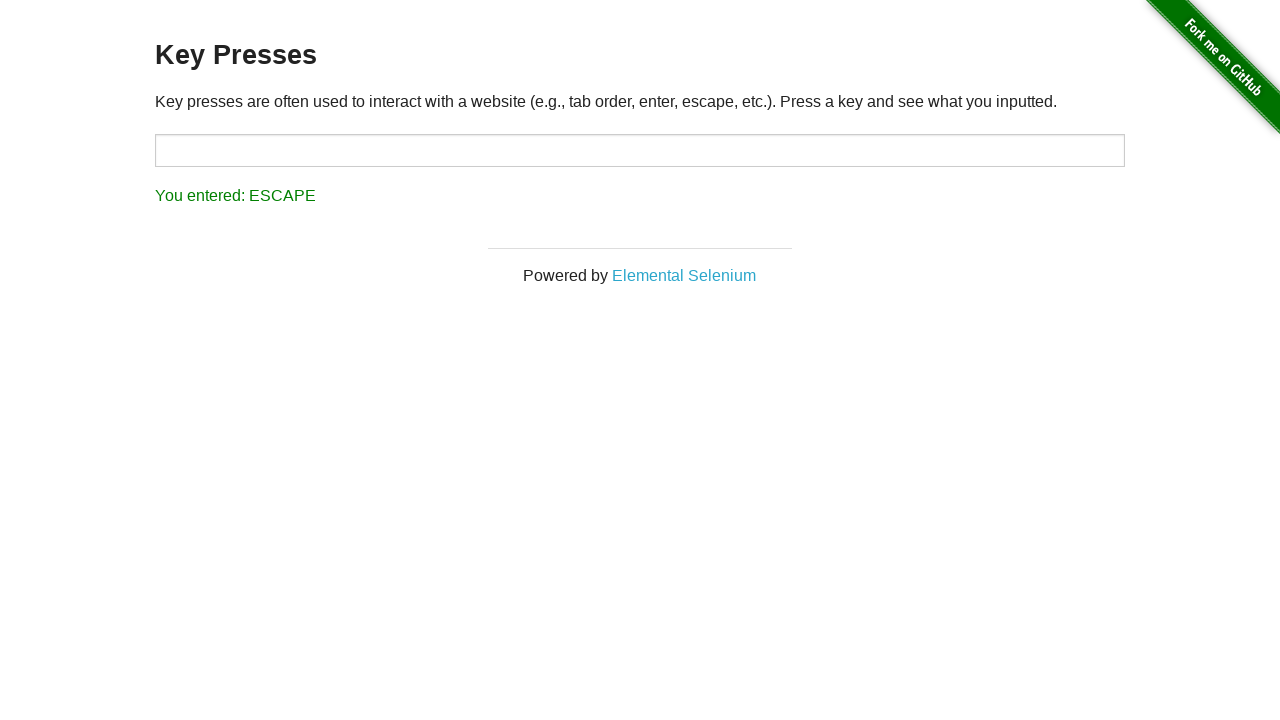

Pressed Space key on target input element on #target
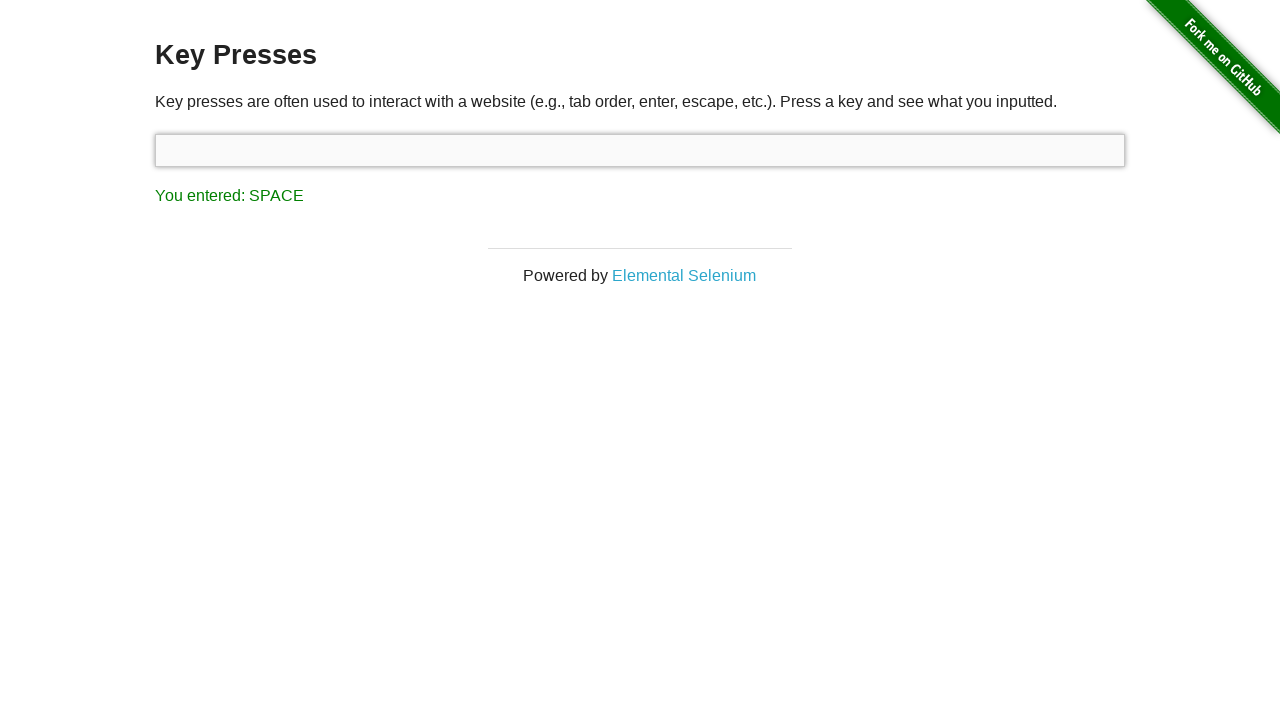

Result element loaded after Space key press
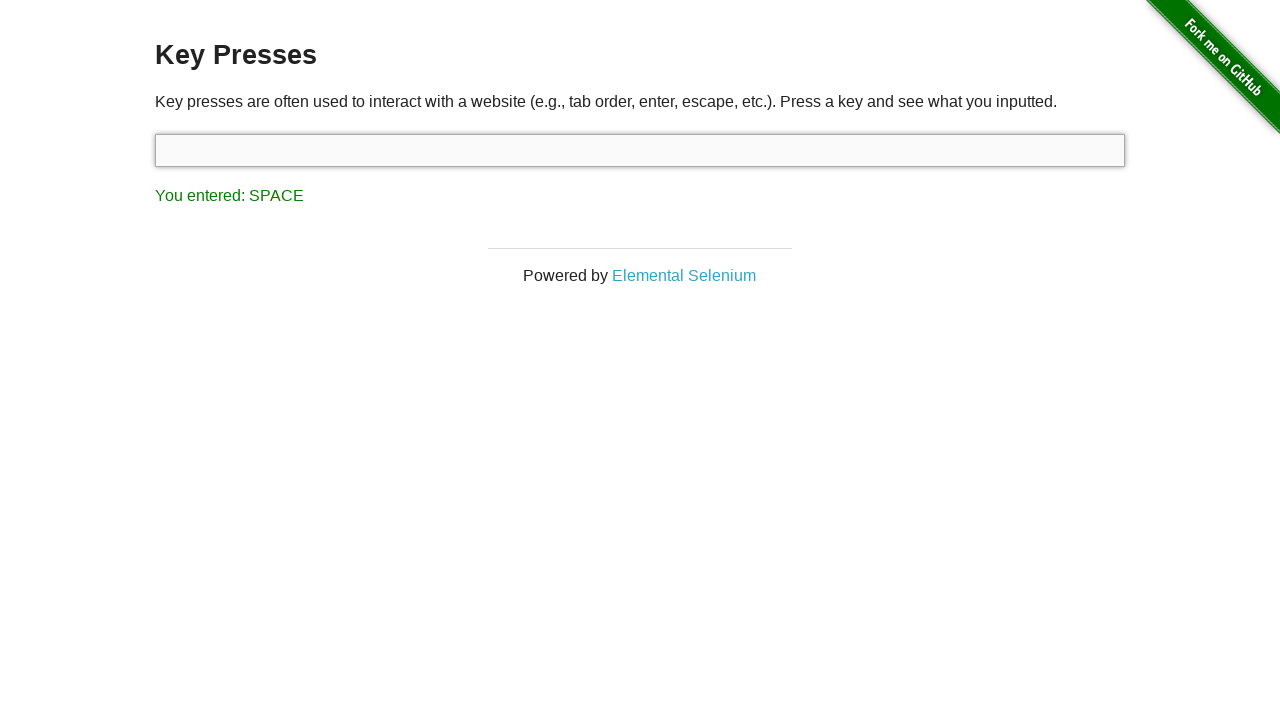

Retrieved result text content
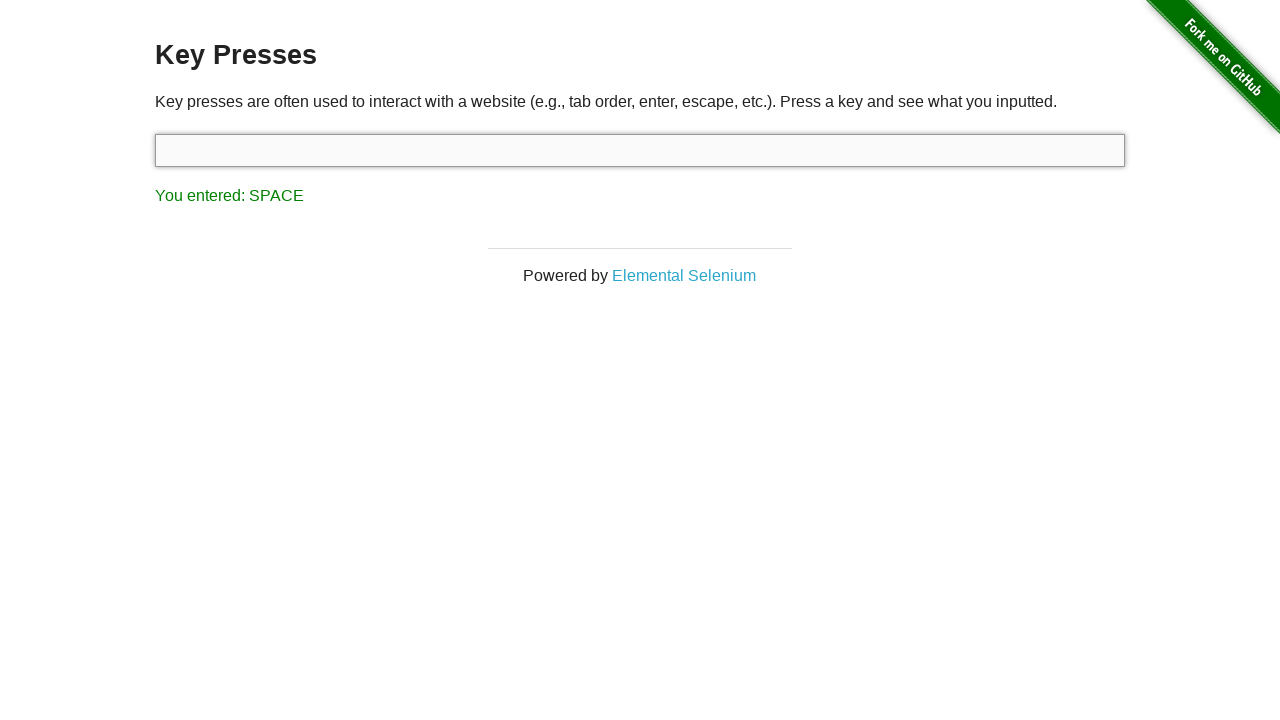

Verified result displays 'You entered: SPACE'
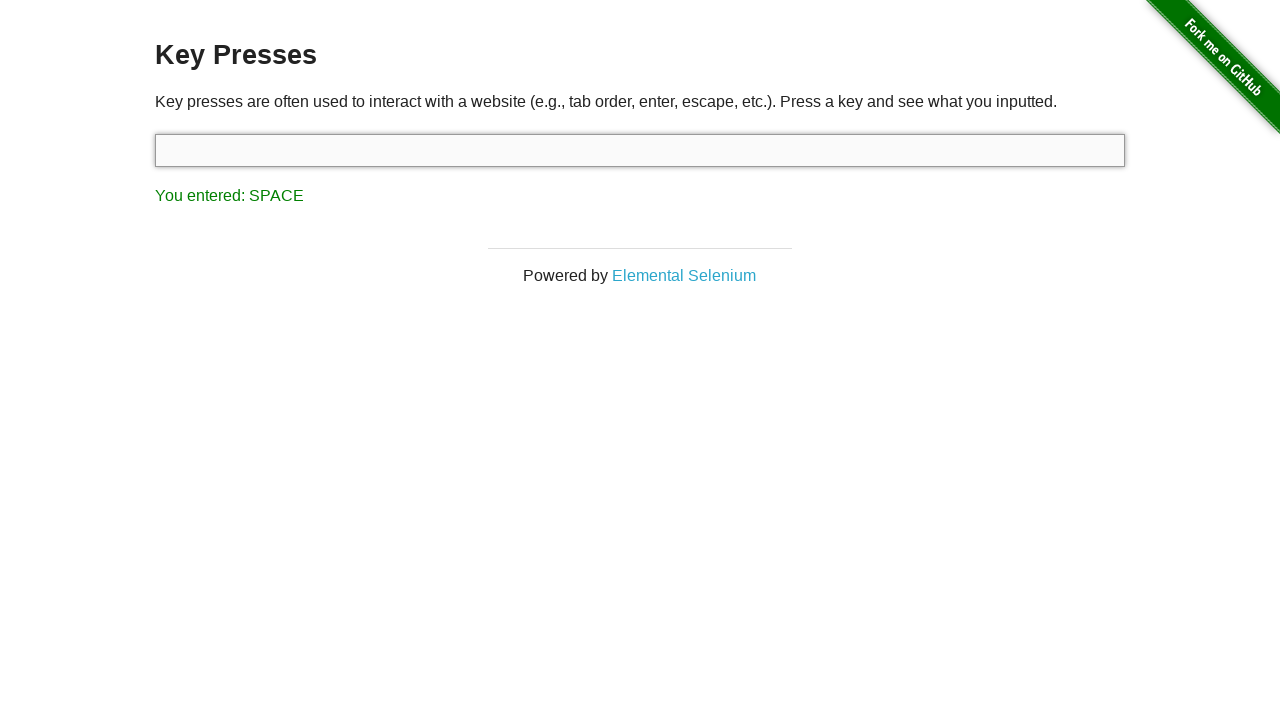

Pressed Left Arrow key using keyboard
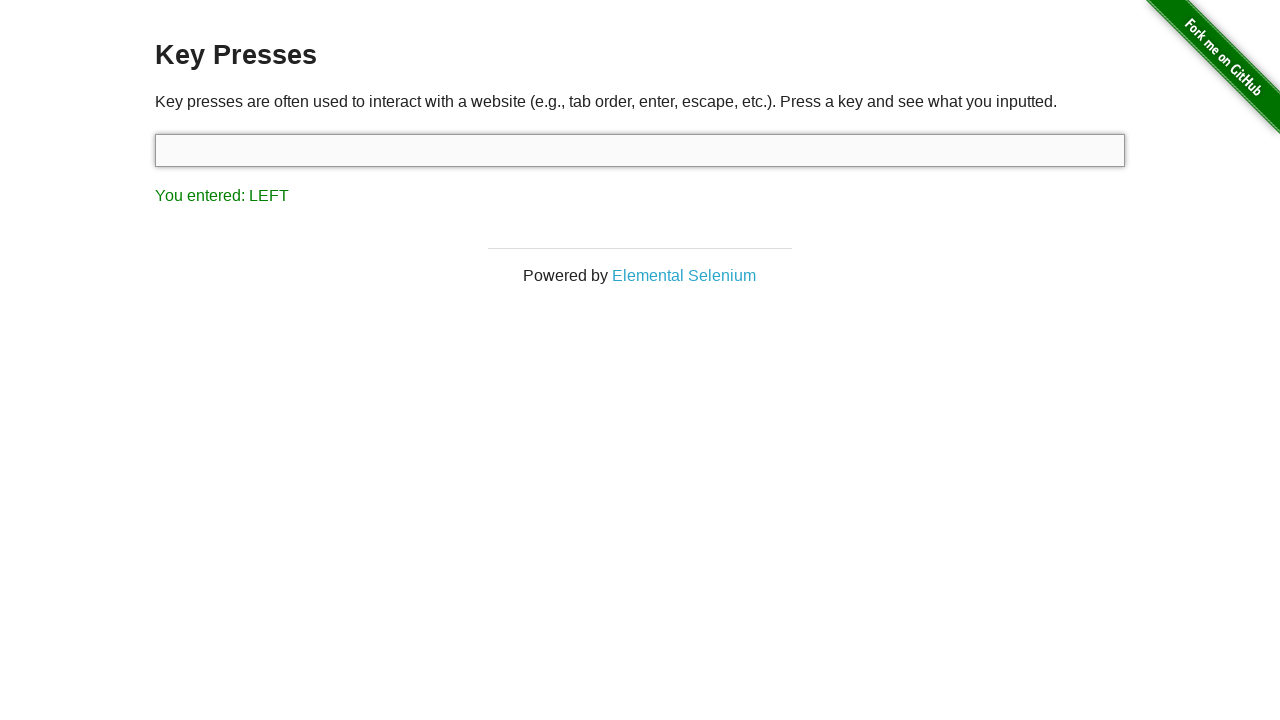

Retrieved result text content after Left Arrow press
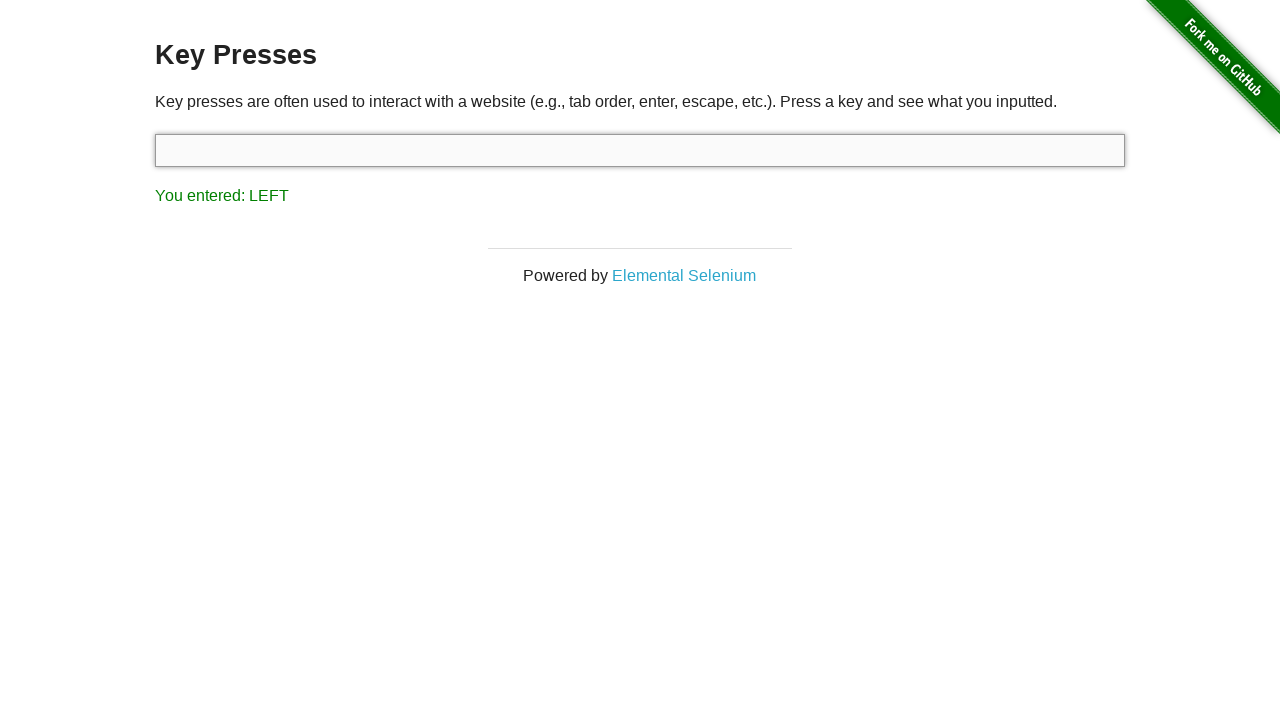

Verified result displays 'You entered: LEFT'
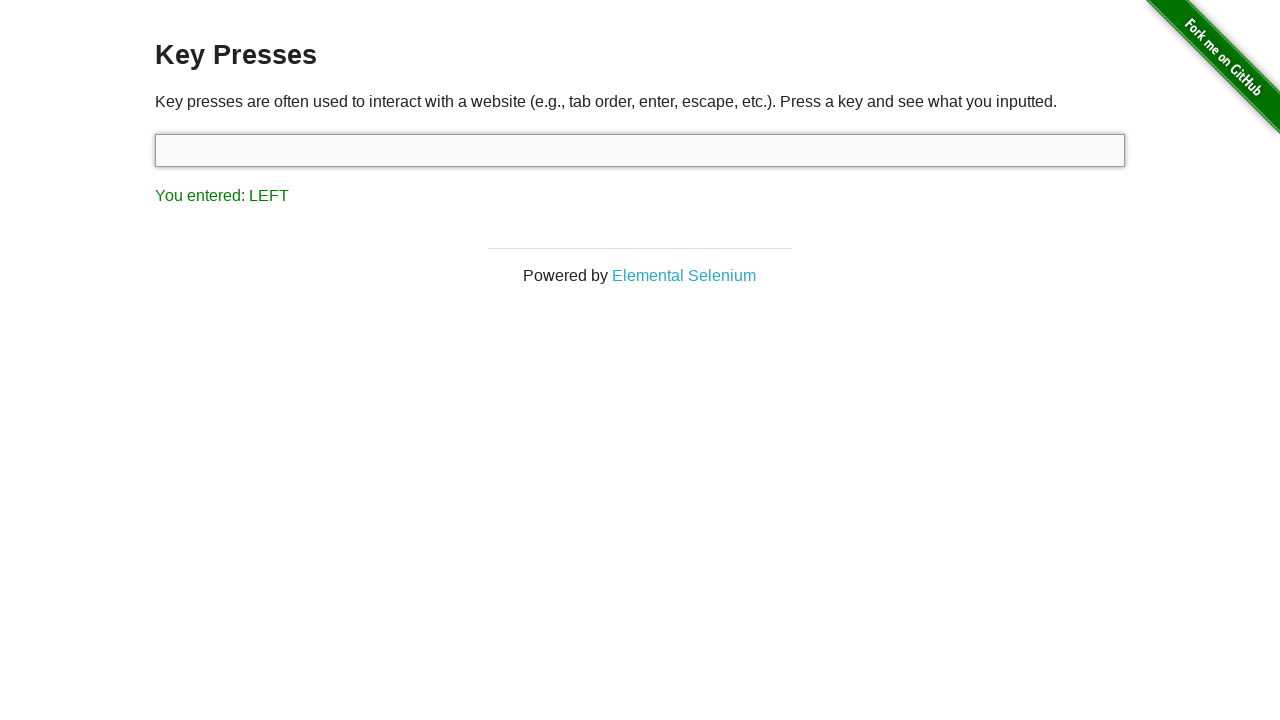

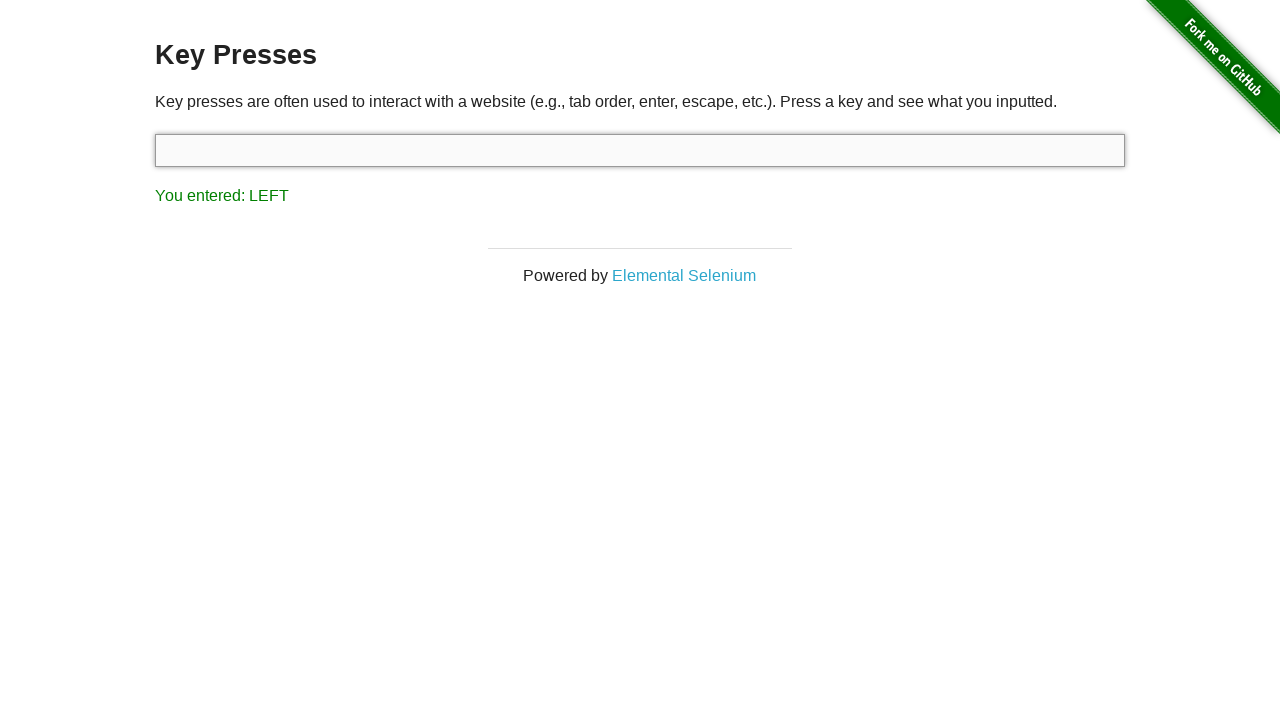